Tests a checkout form by filling in personal information, selecting country and state, entering payment details, and submitting the form.

Starting URL: https://getbootstrap.com/docs/4.0/examples/checkout/

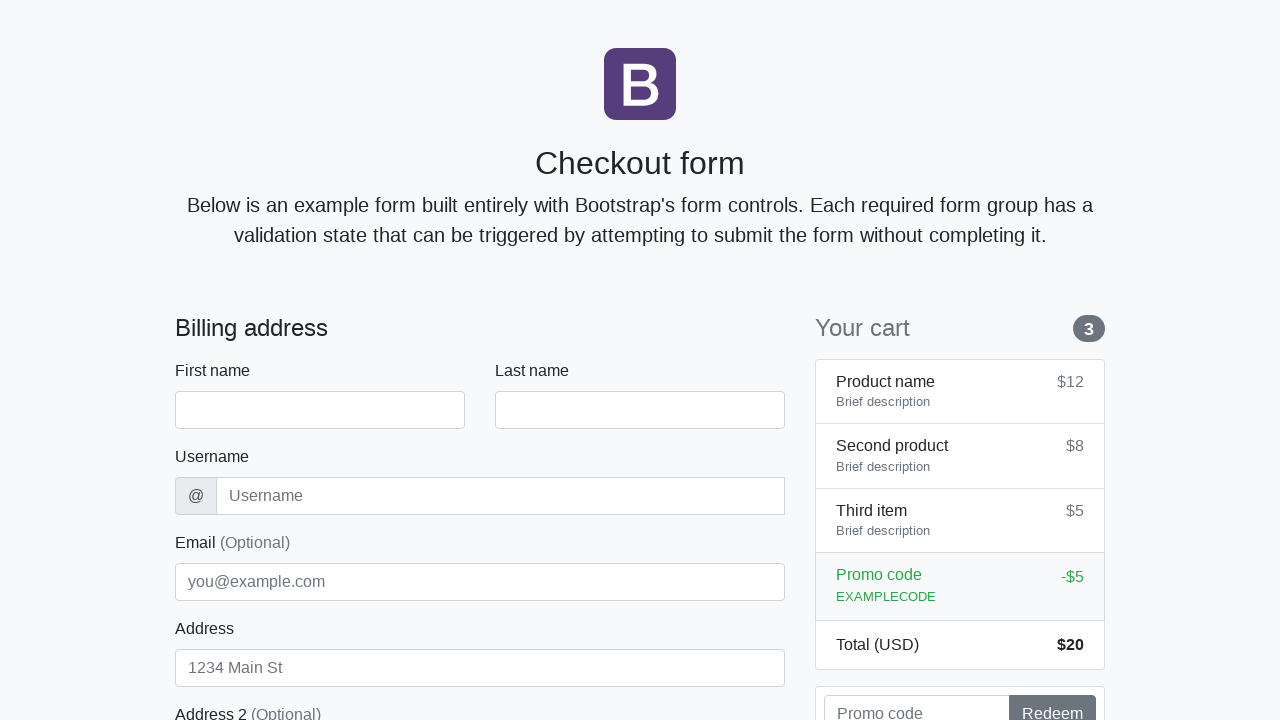

Checkout form loaded and first name field is visible
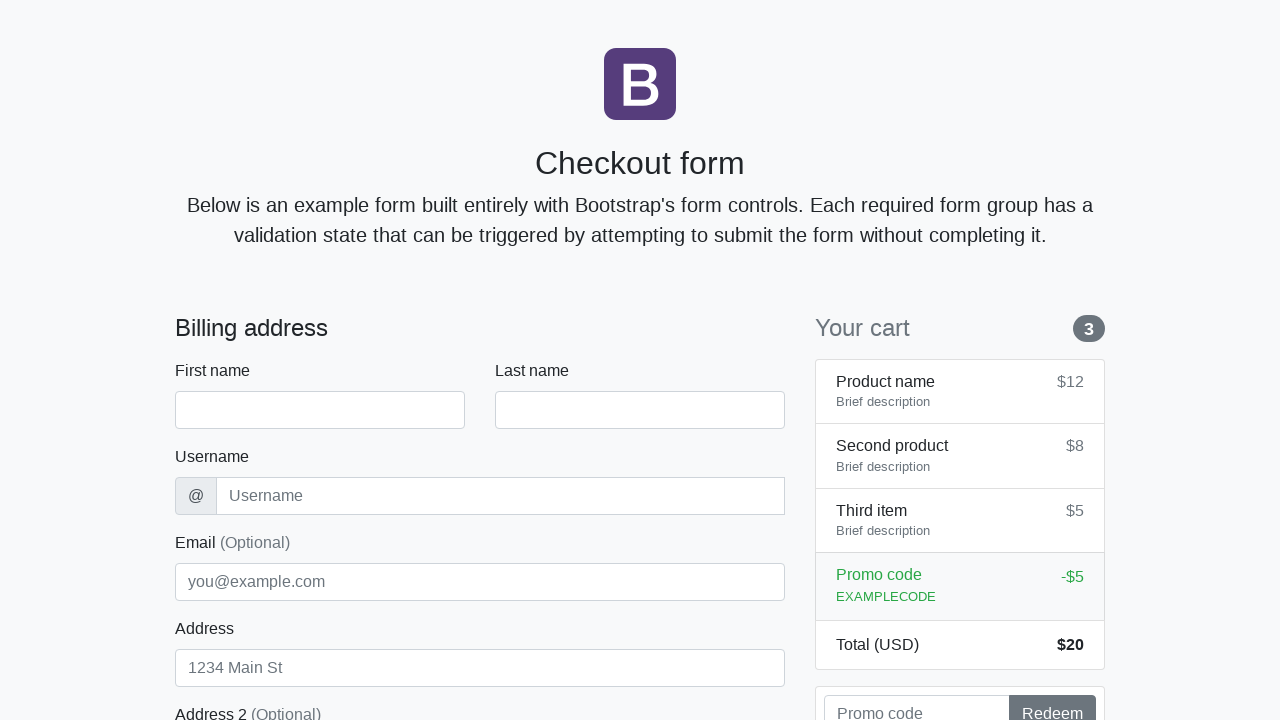

Filled first name field with 'Sarah' on #firstName
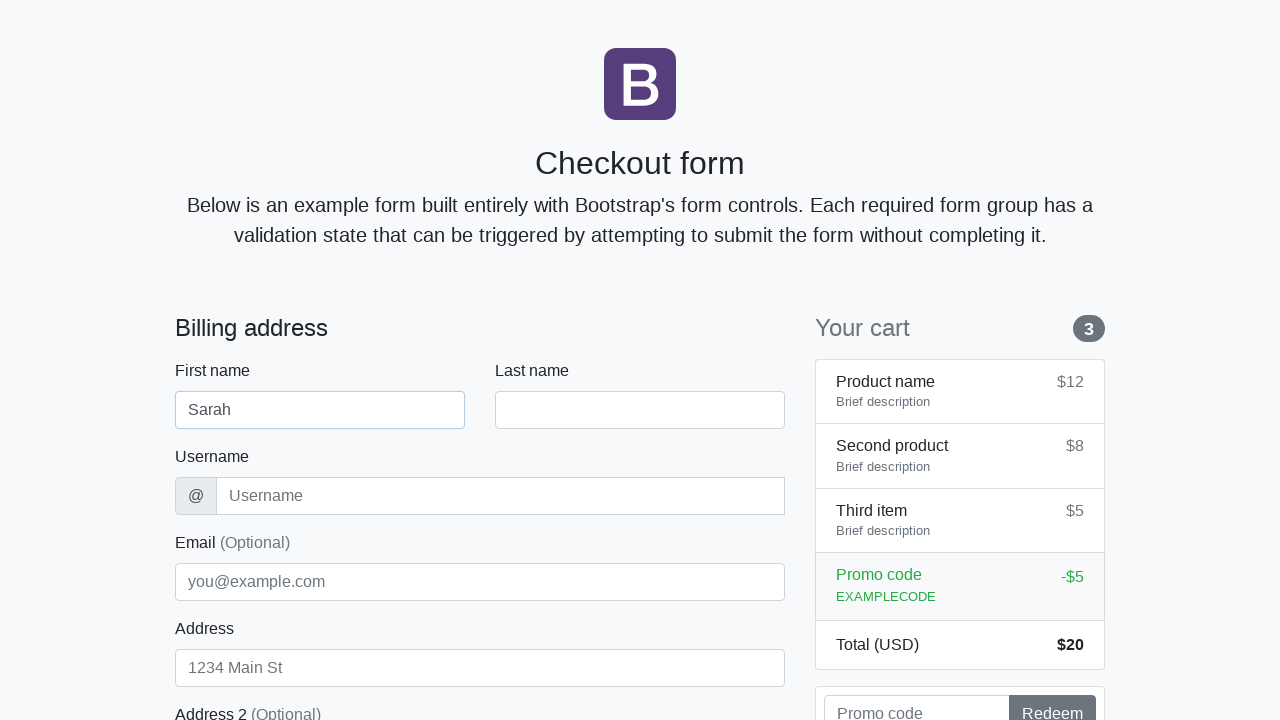

Filled last name field with 'Johnson' on #lastName
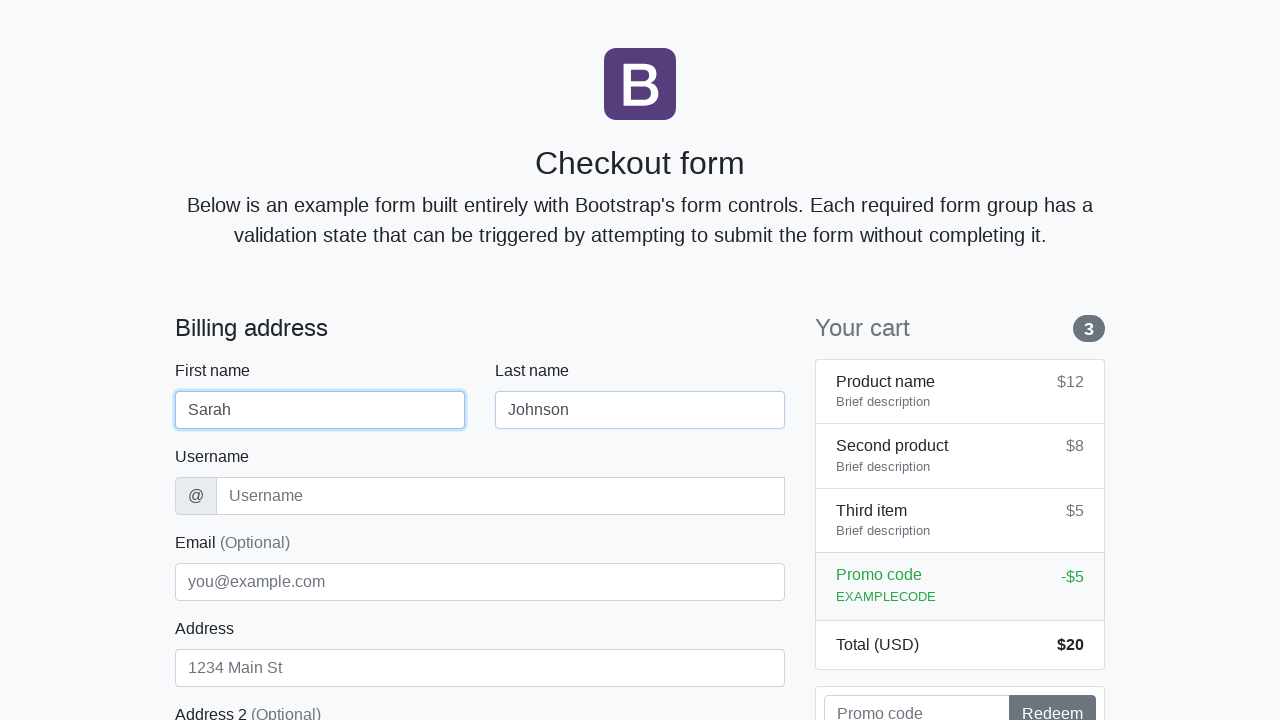

Filled username field with 'sjohnson88' on #username
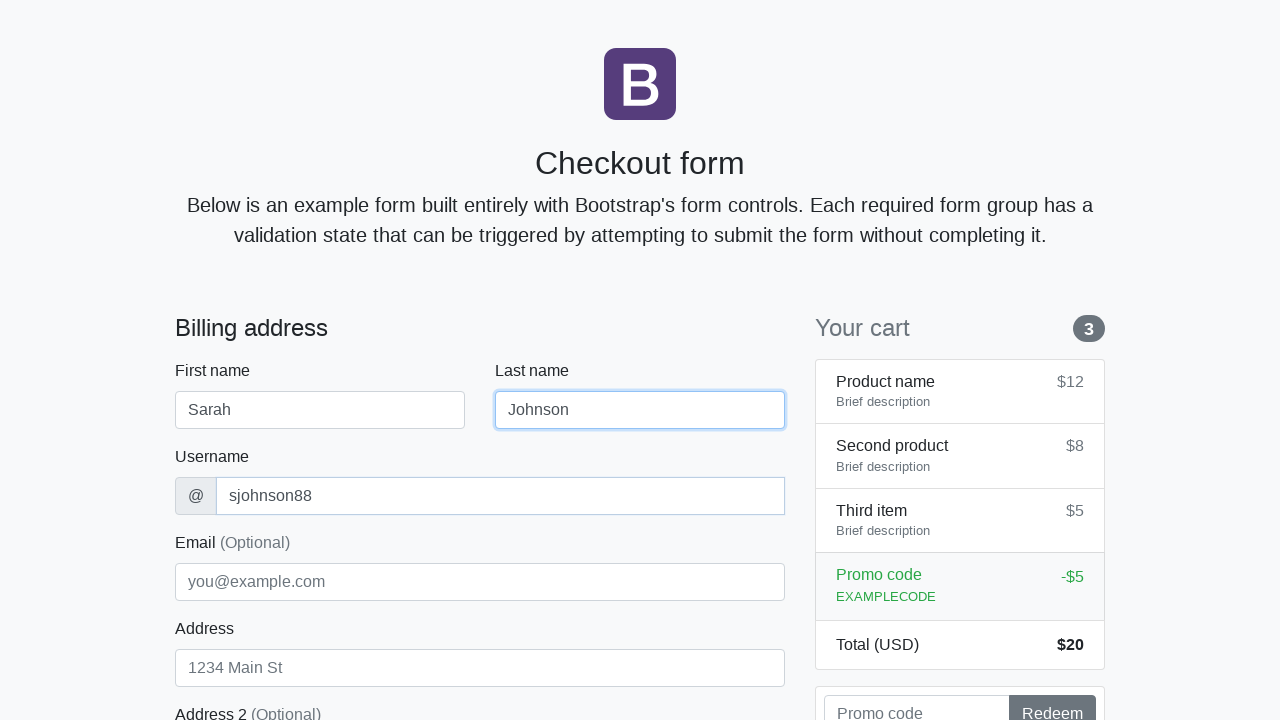

Filled address field with 'Maple Street 456' on #address
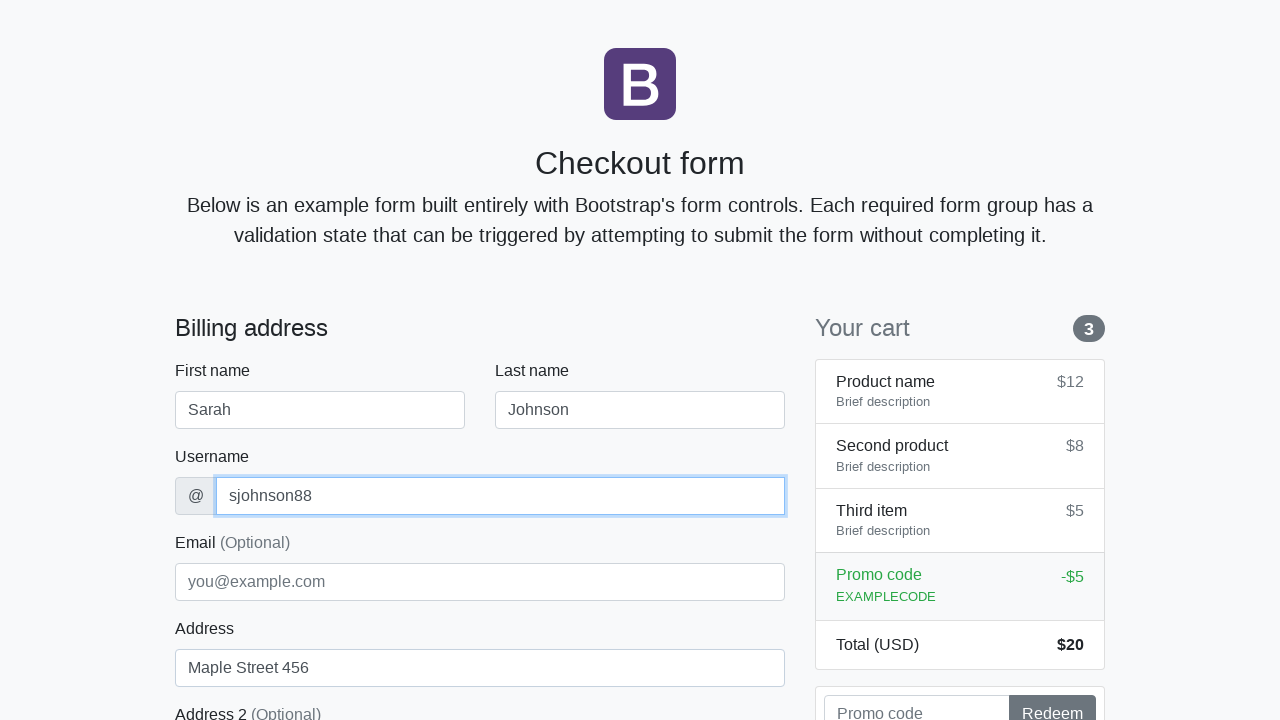

Filled email field with 'sarah.j@example.com' on #email
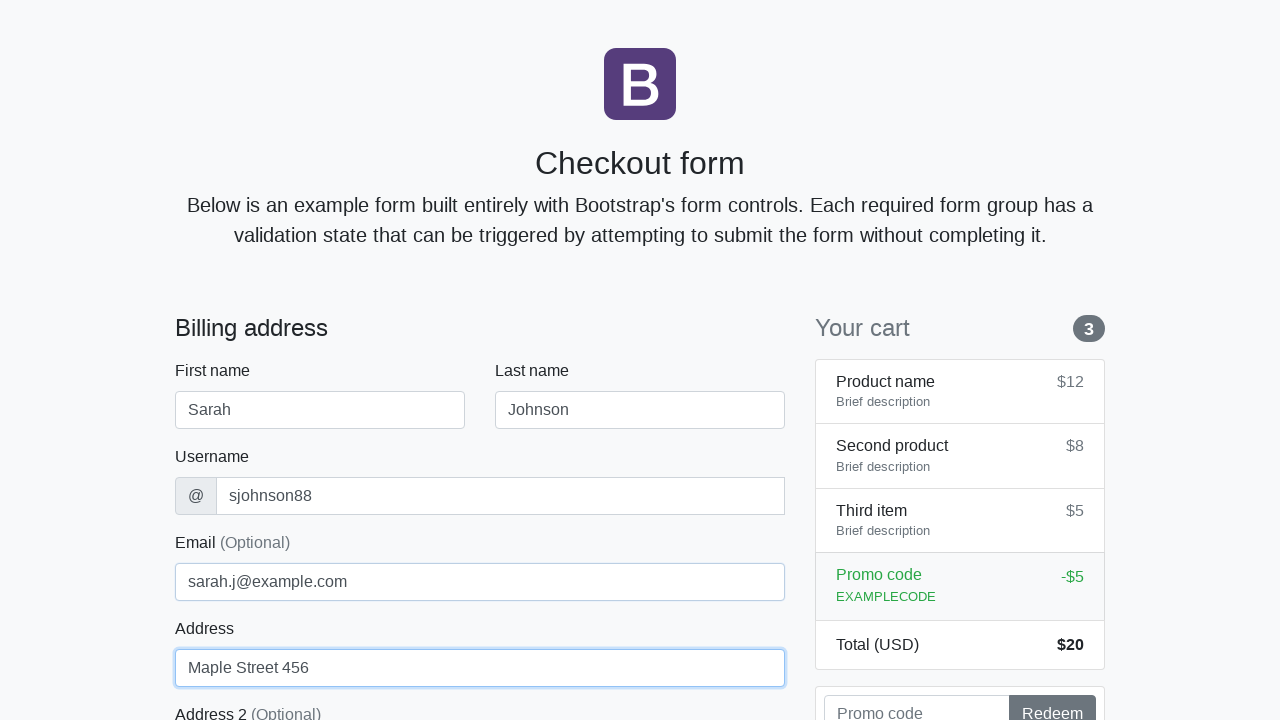

Selected 'United States' from country dropdown on #country
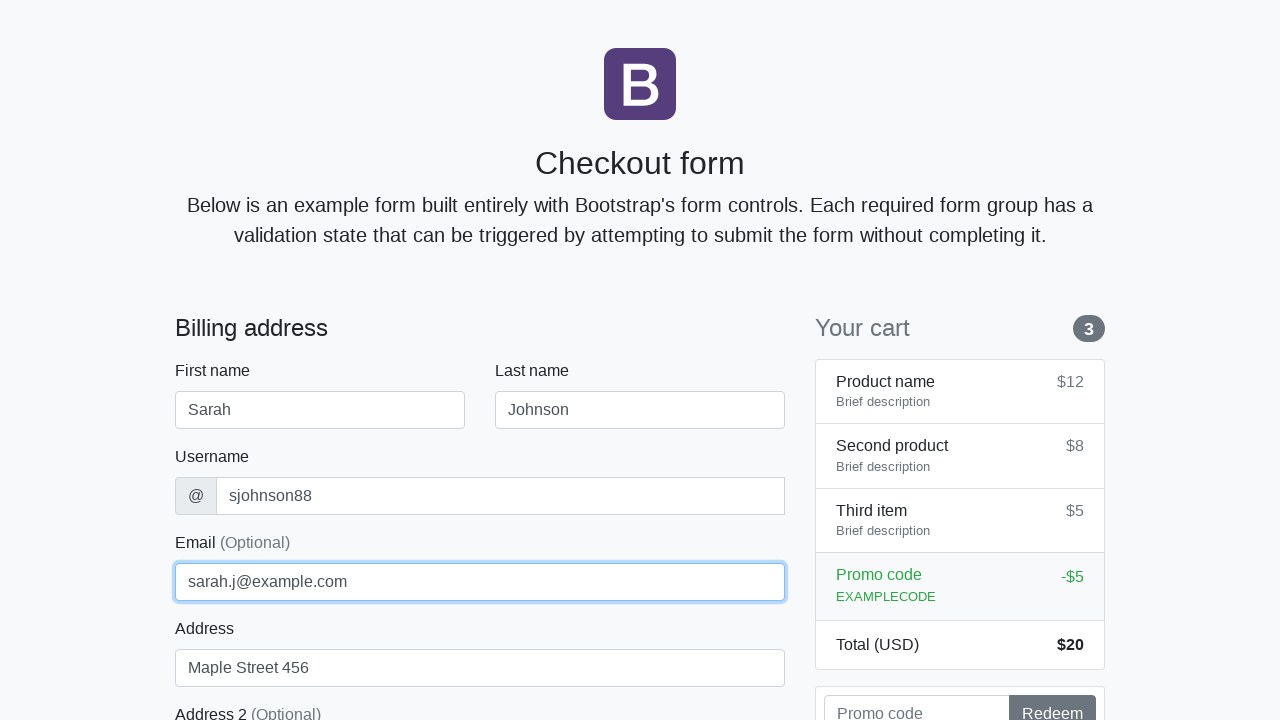

Selected 'California' from state dropdown on #state
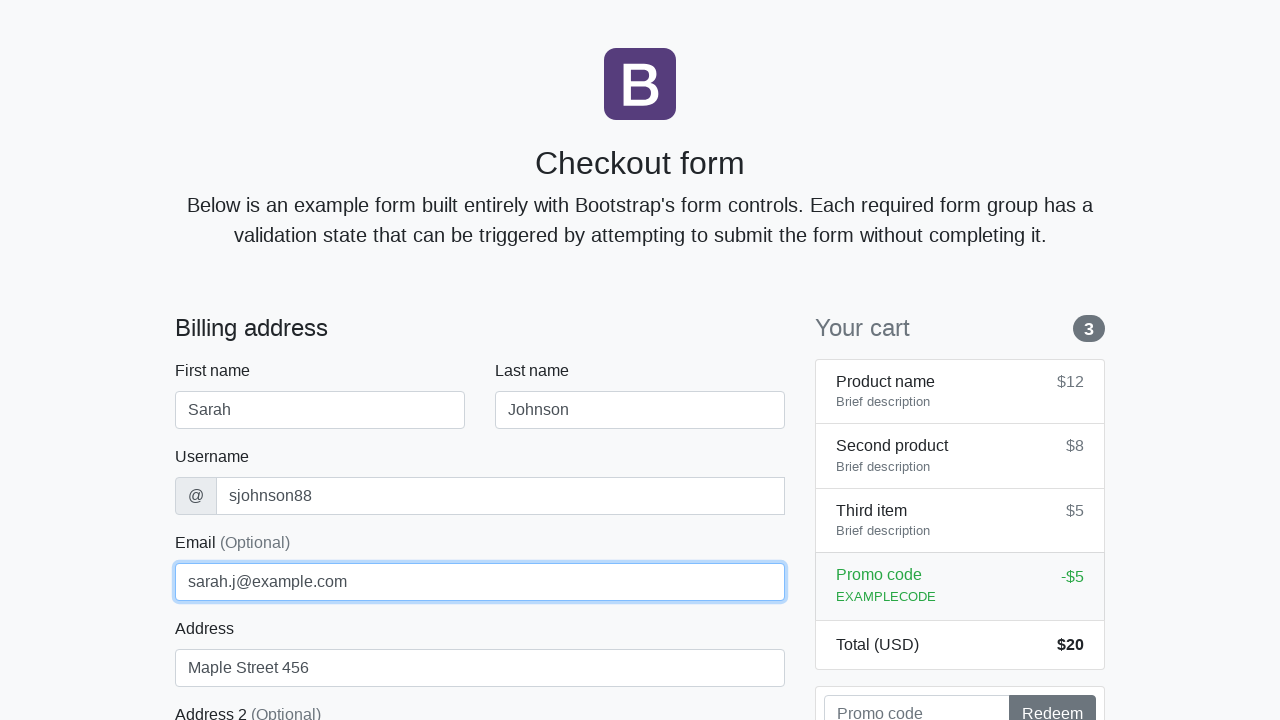

Filled zip code field with '94102' on #zip
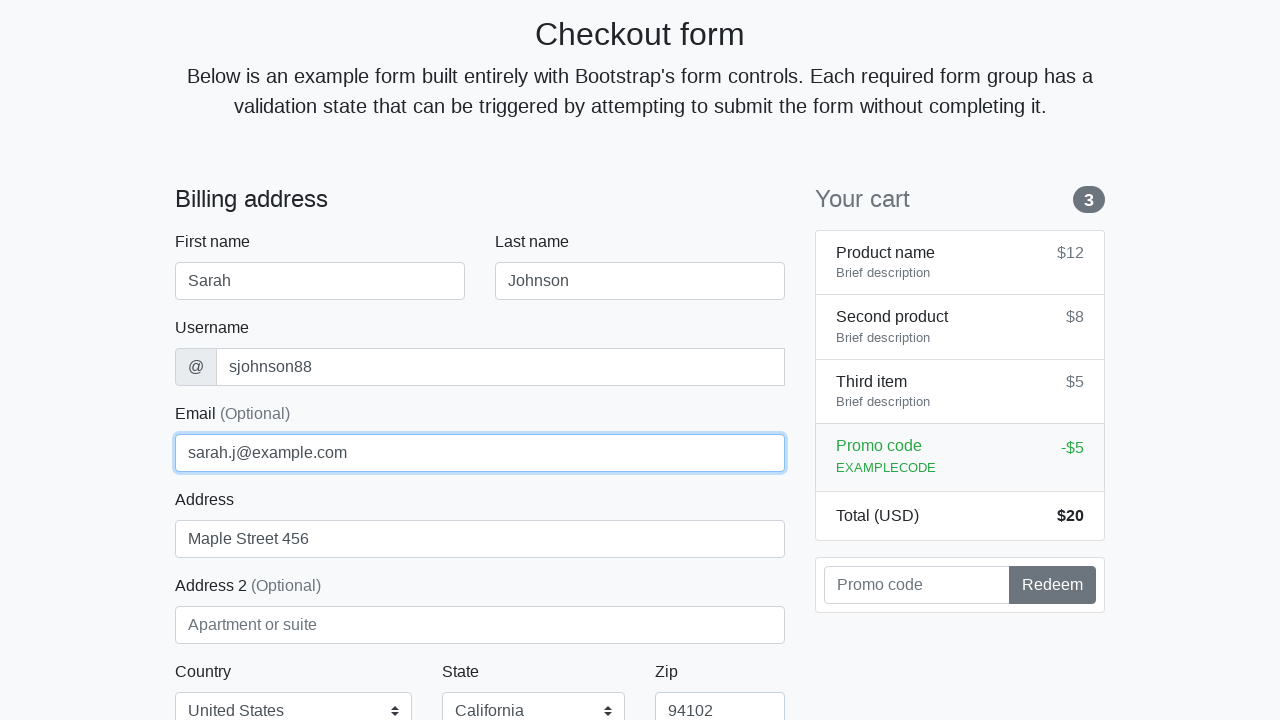

Filled credit card name field with 'Sarah Johnson' on #cc-name
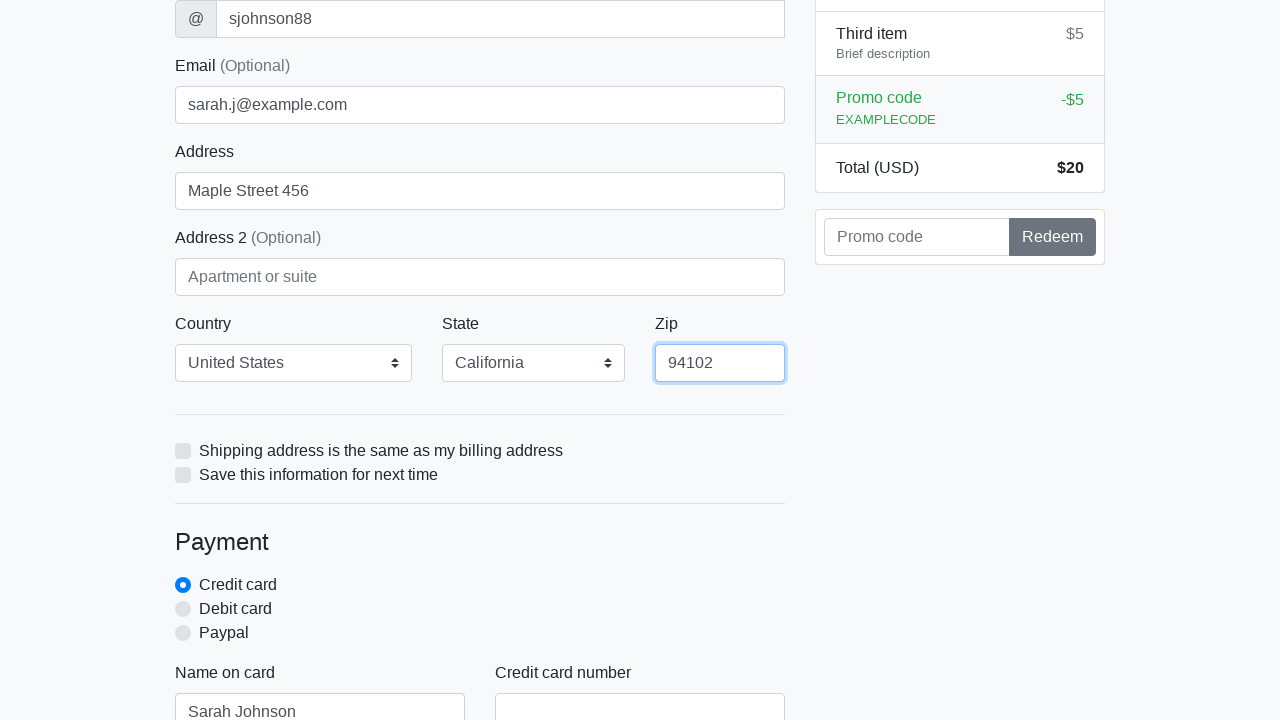

Filled credit card number field with '5425233430109903' on #cc-number
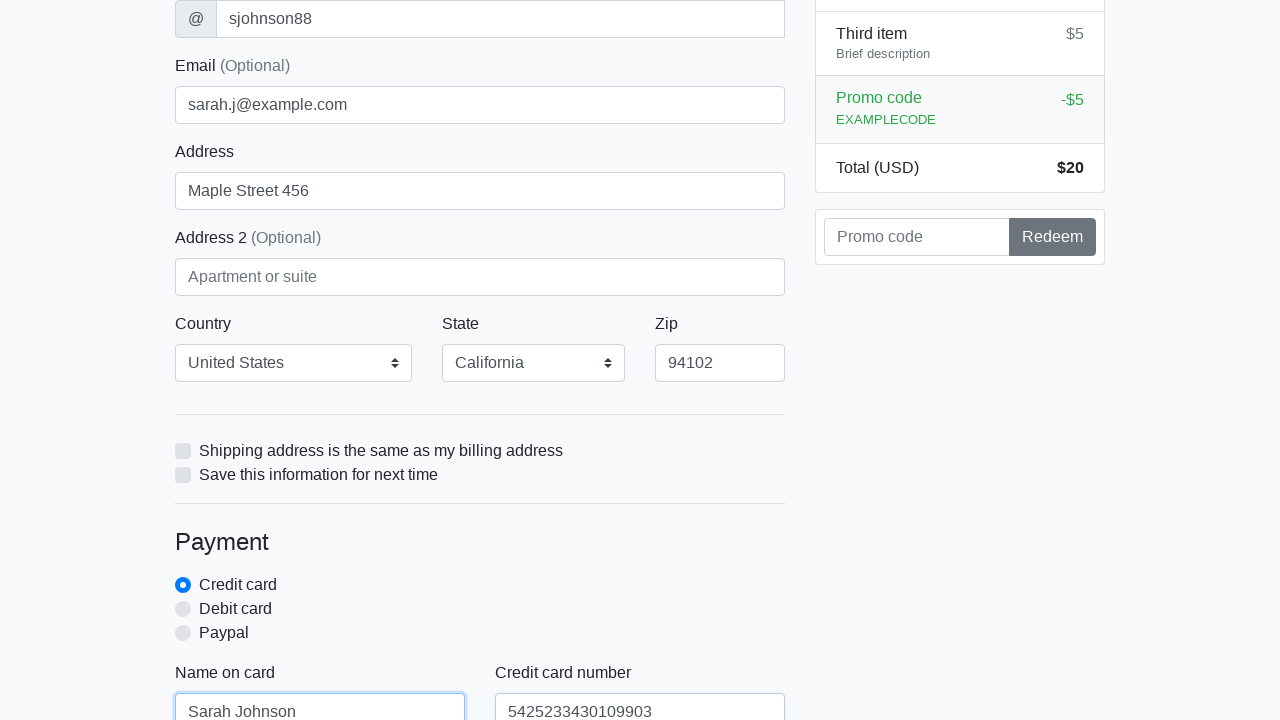

Filled credit card expiration field with '08/26' on #cc-expiration
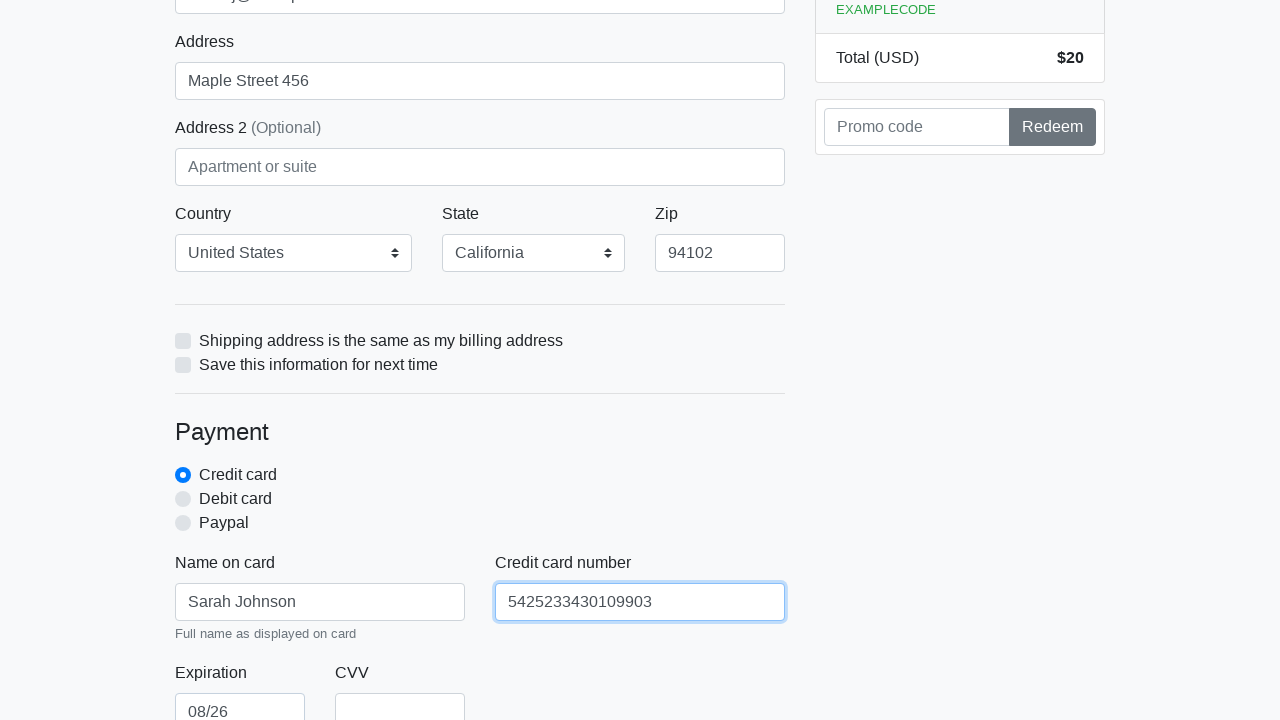

Filled credit card CVV field with '789' on #cc-cvv
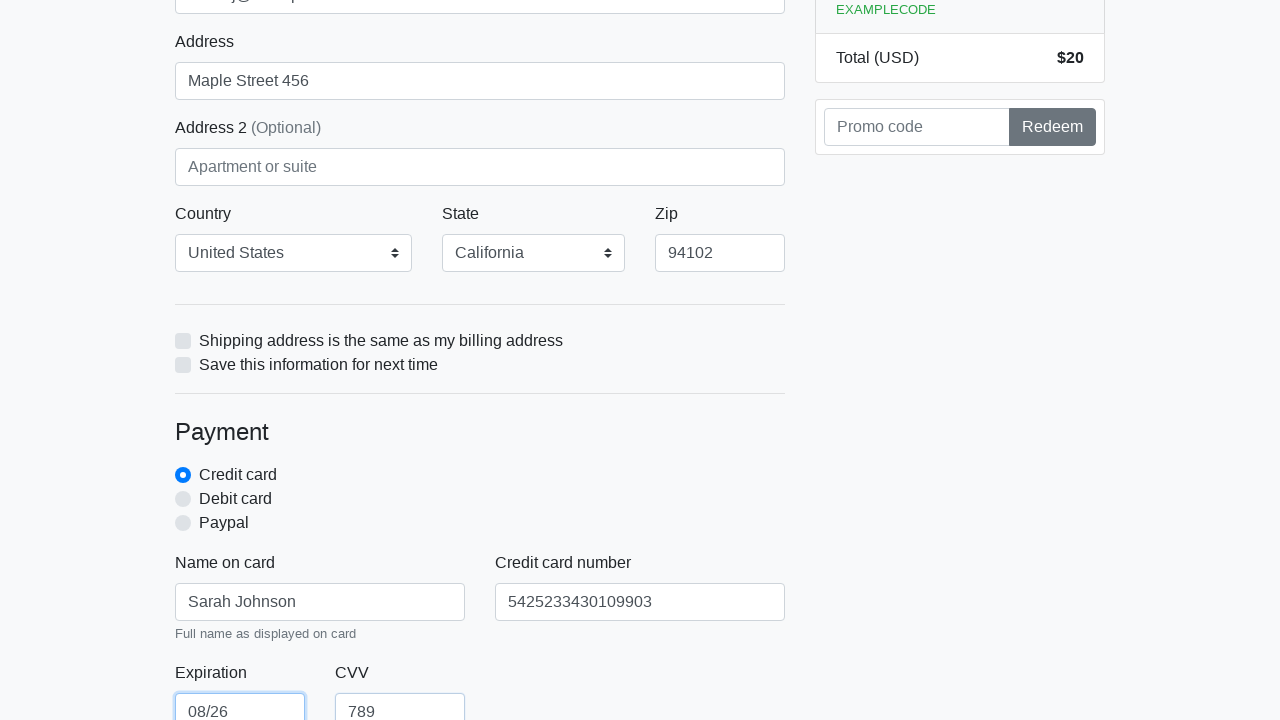

Clicked form submit button to complete checkout at (480, 500) on xpath=/html/body/div/div[2]/div[2]/form/button
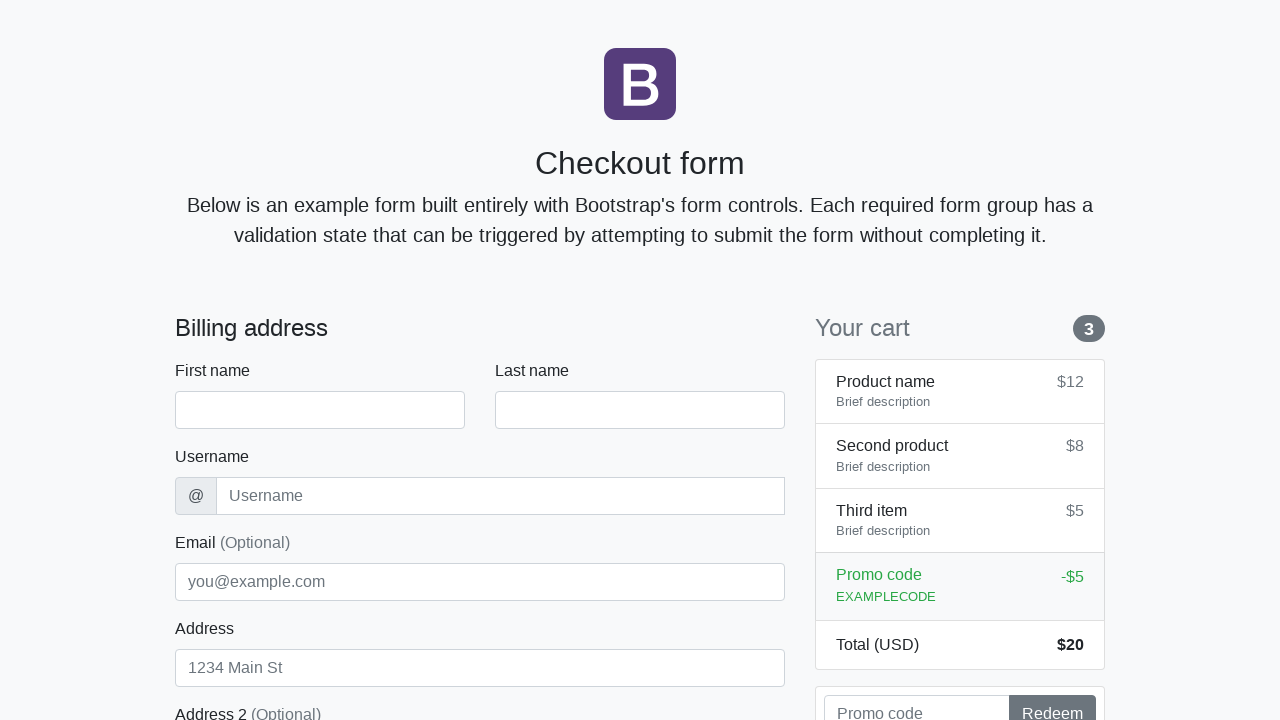

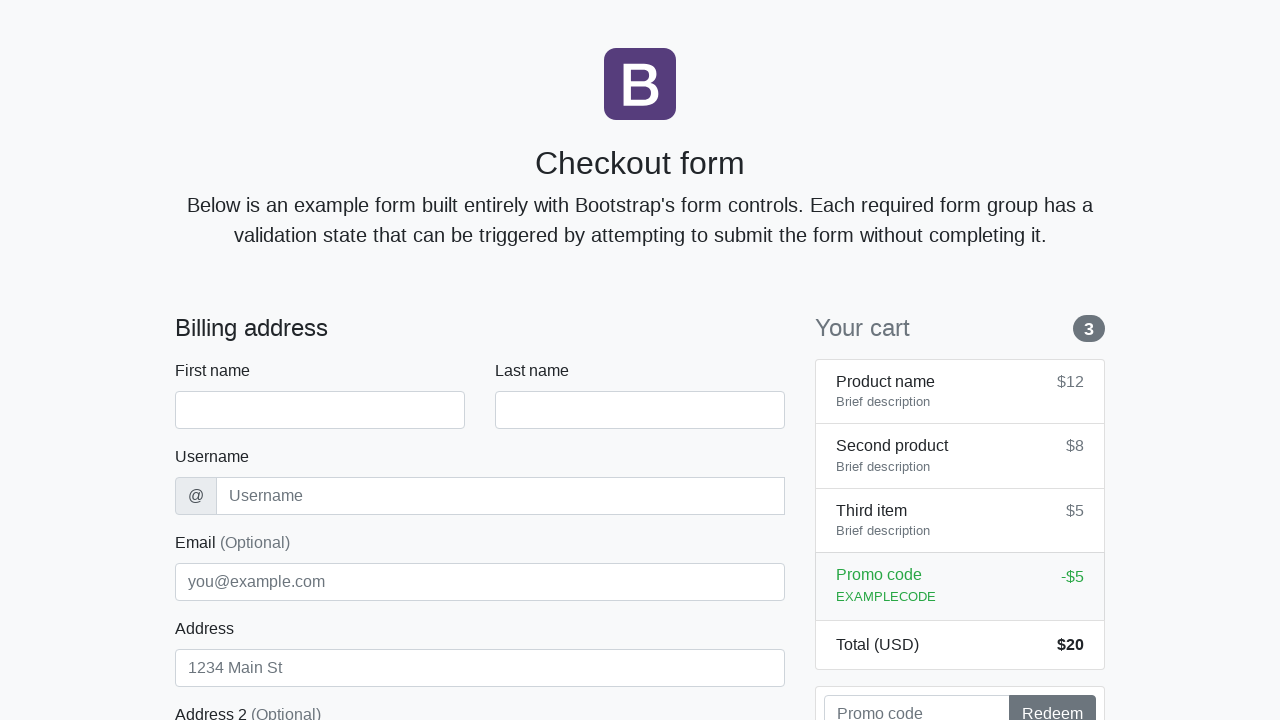